Navigates to a government open data portal dataset page, clicks the explorer dropdown button, and clicks on the resource download link to verify the data access workflow.

Starting URL: https://data.gov.ma/data/fr/dataset/cheptel-2010-2021

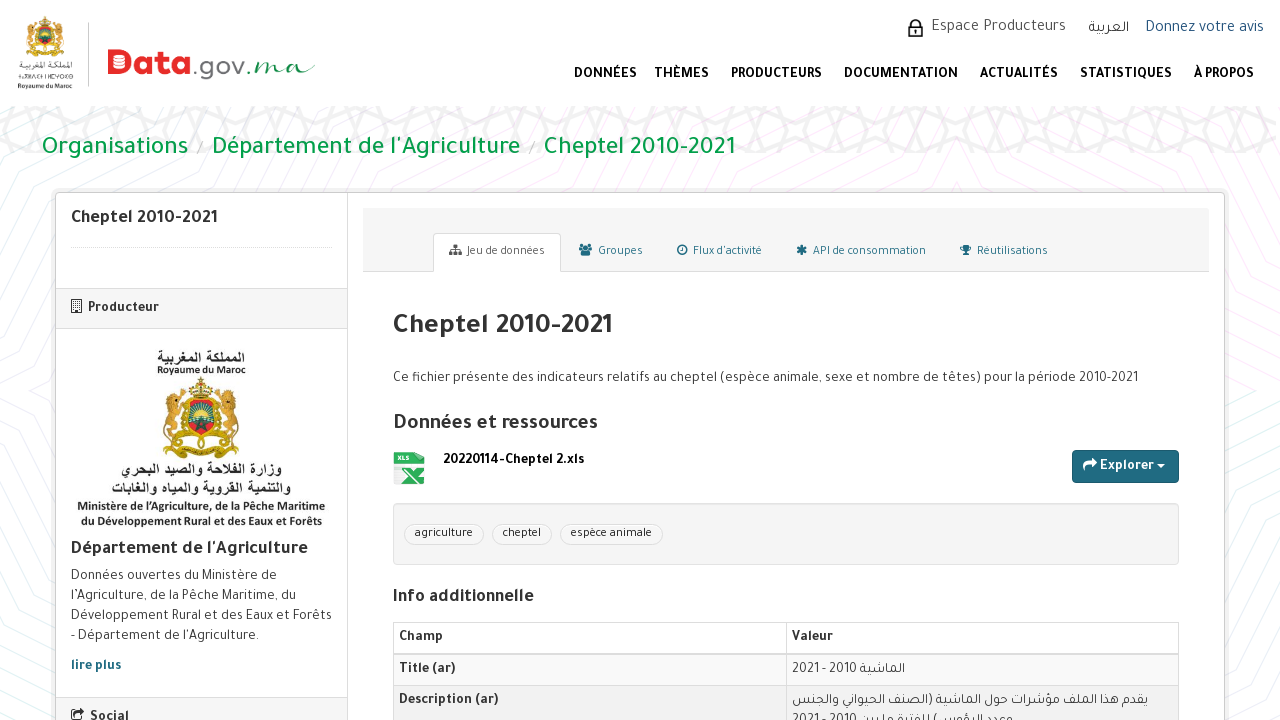

Waited for explorer dropdown button to be visible
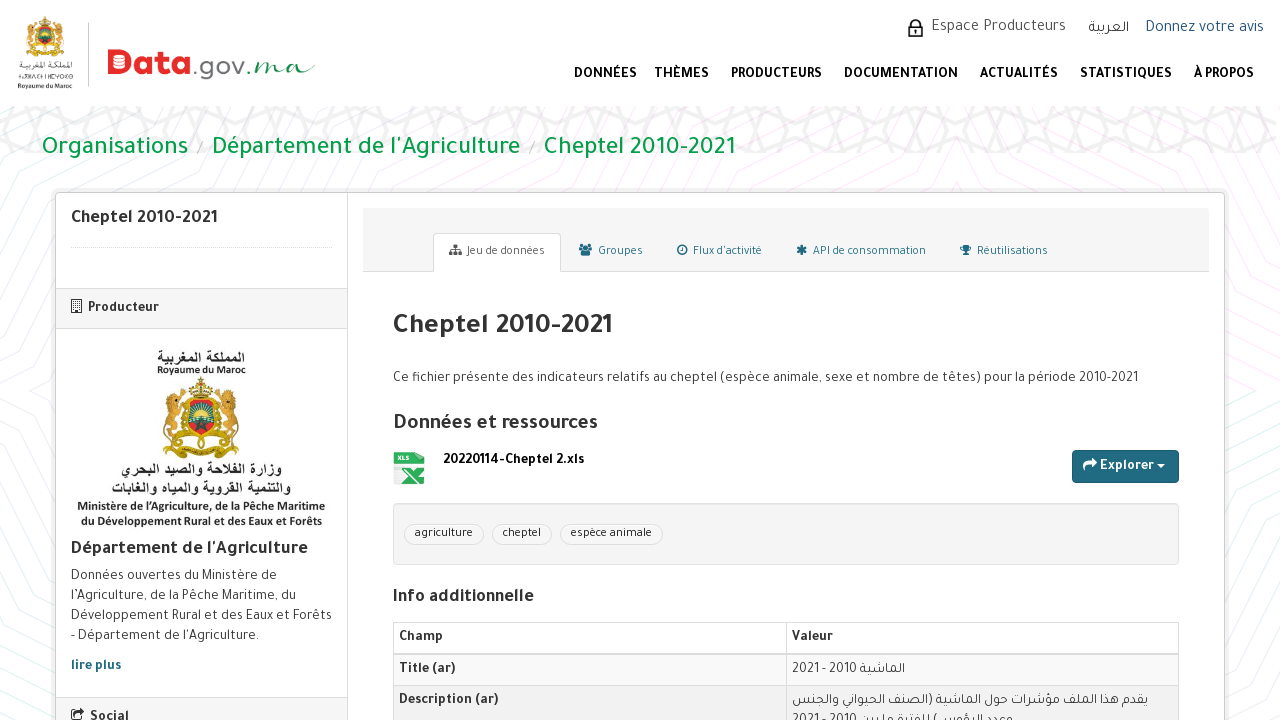

Clicked explorer dropdown button at (1126, 467) on a.btn.btn-primary.dropdown-toggle
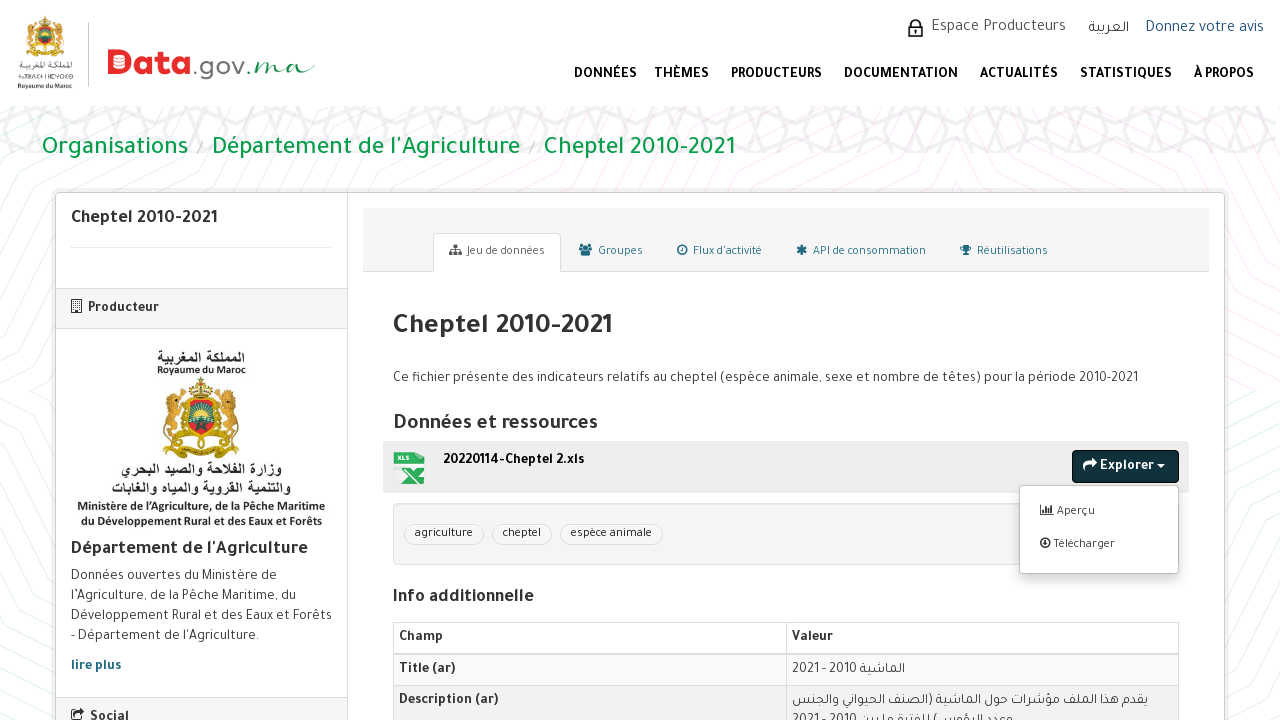

Waited for resource download link to be visible
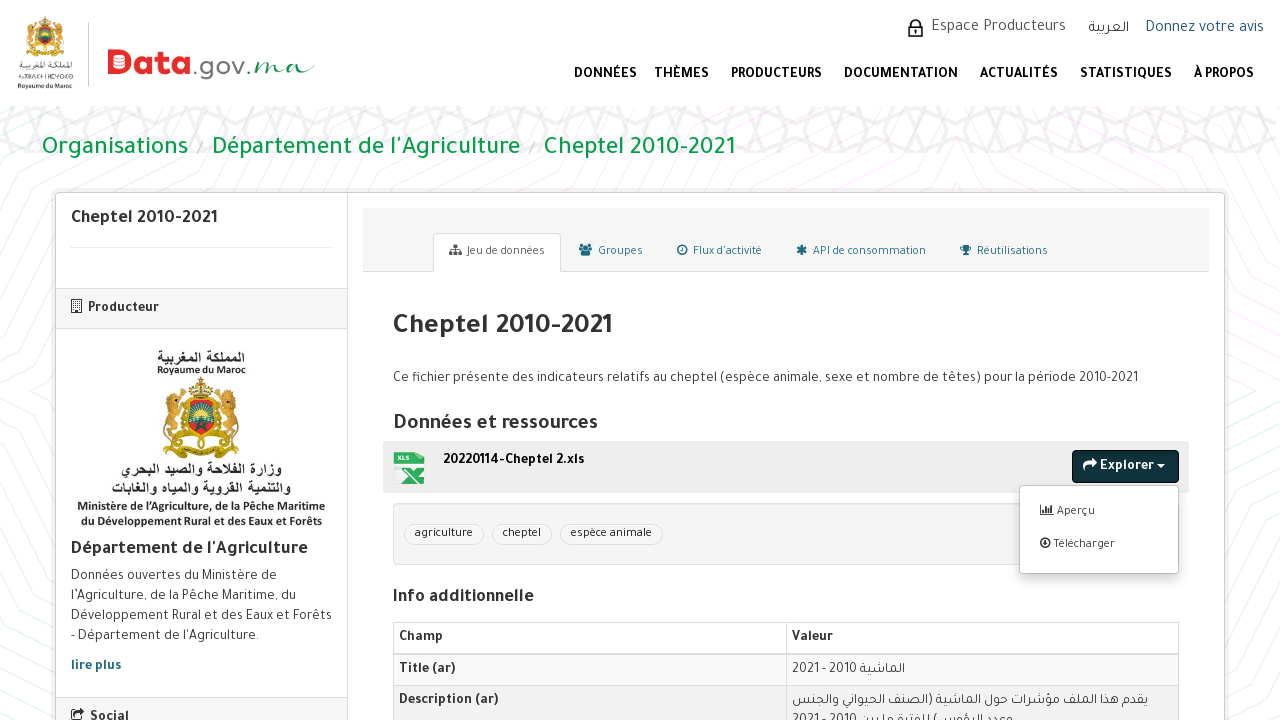

Clicked resource download link to access dataset at (1099, 546) on a.resource-url-analytics
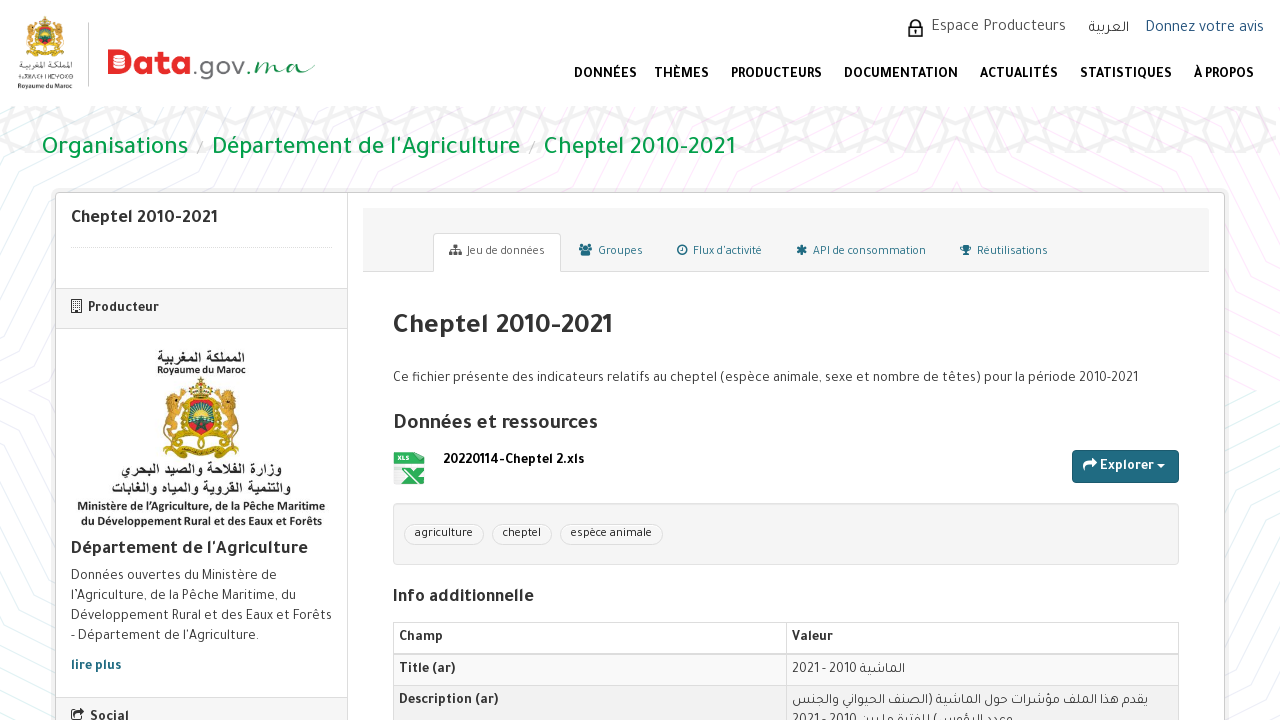

Waited for download dialog or page transition to complete
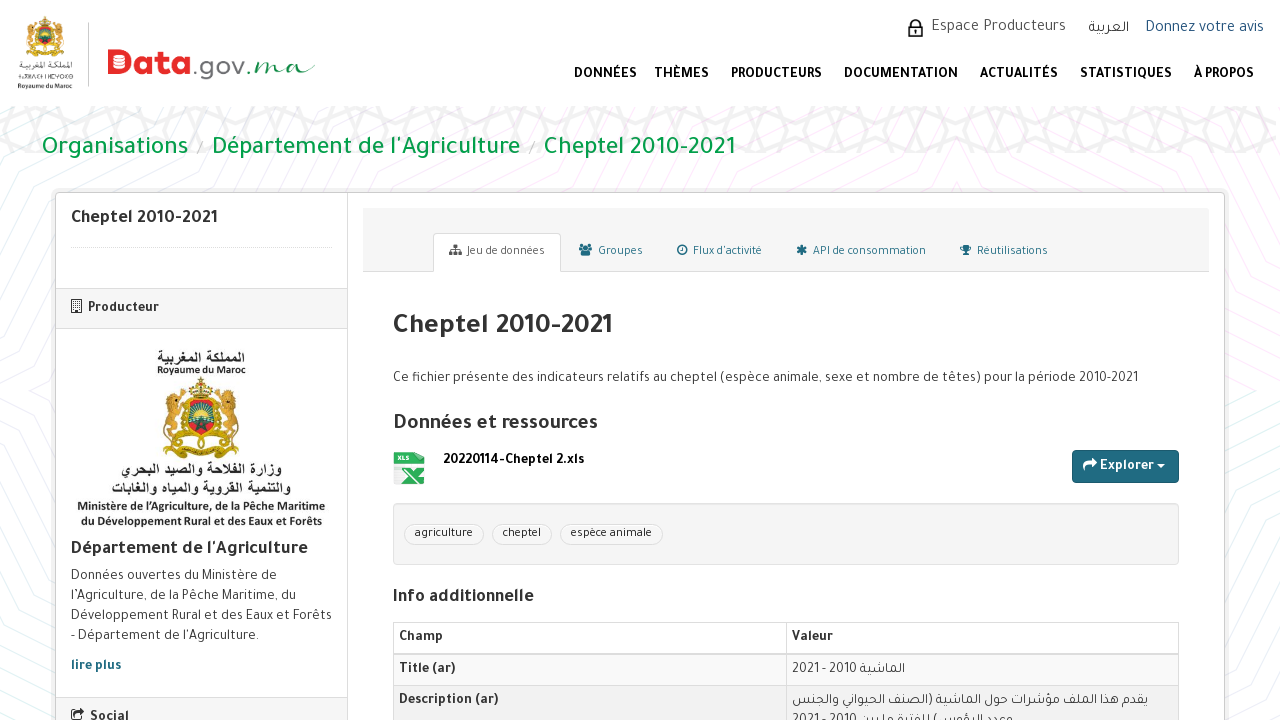

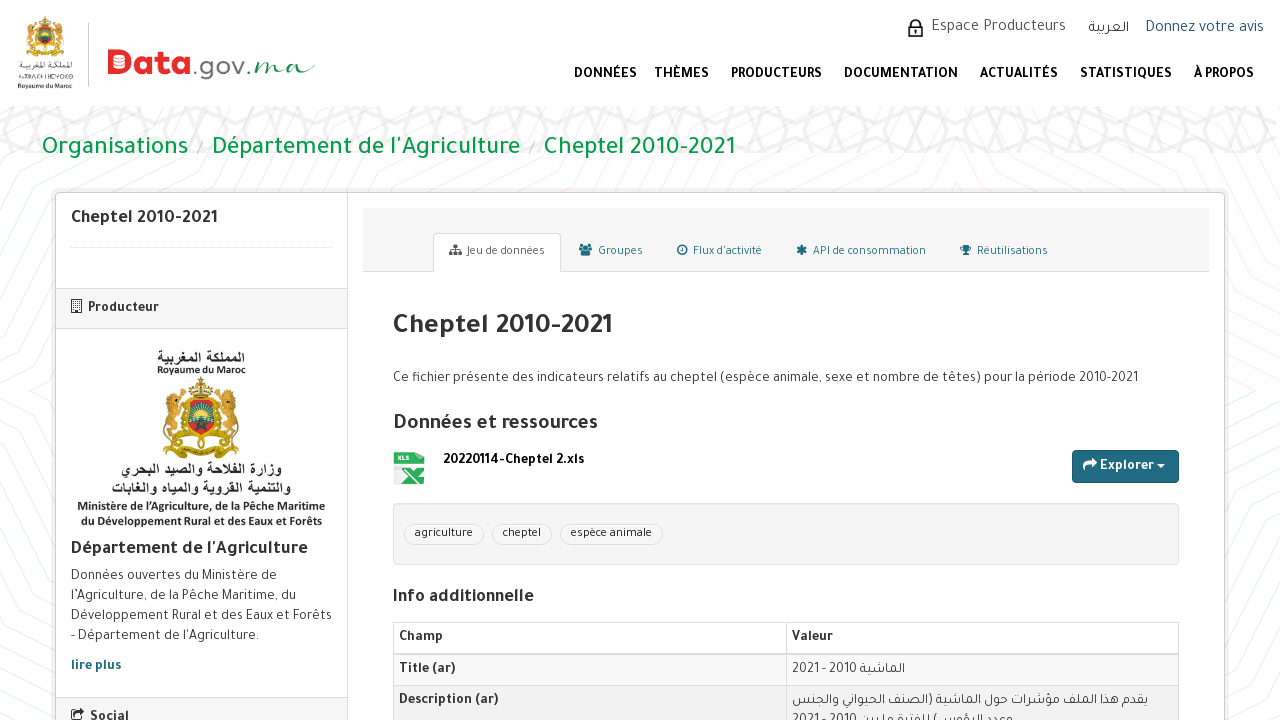